Tests a login form by filling username and password fields and submitting the form to verify confirmation message appears

Starting URL: https://v1.training-support.net/selenium/login-form

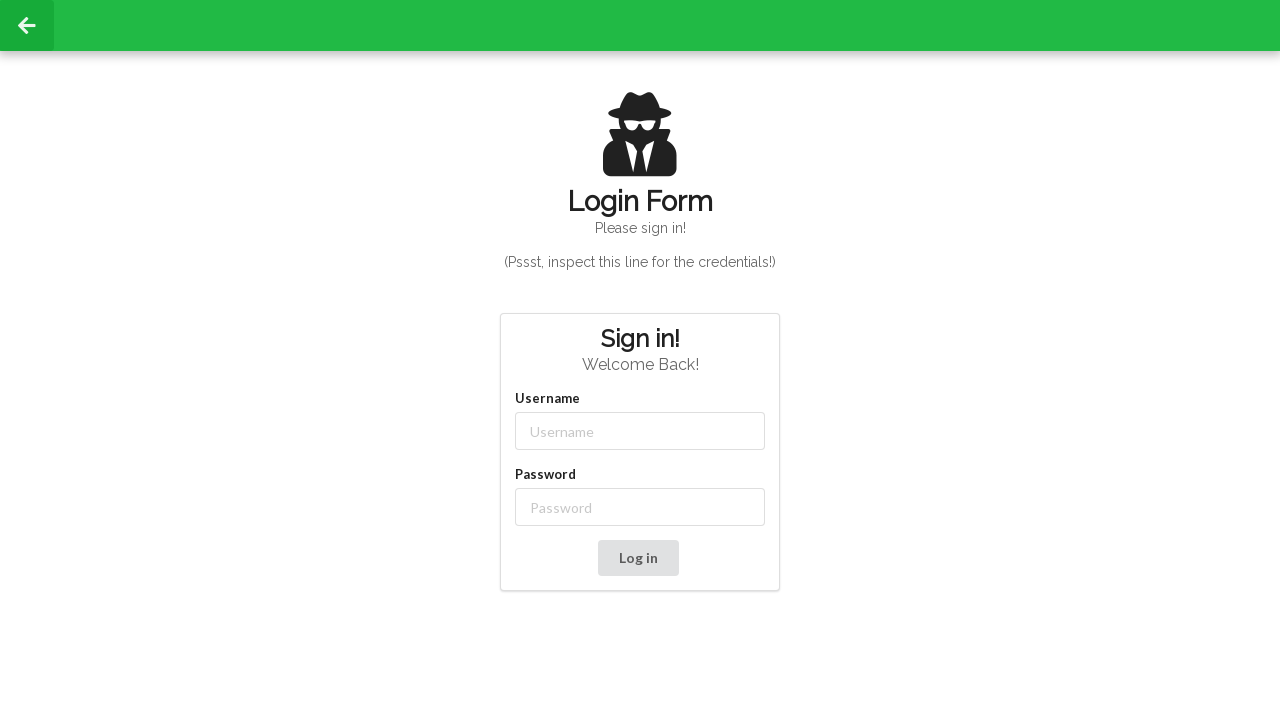

Filled username field with 'admin' on input#username
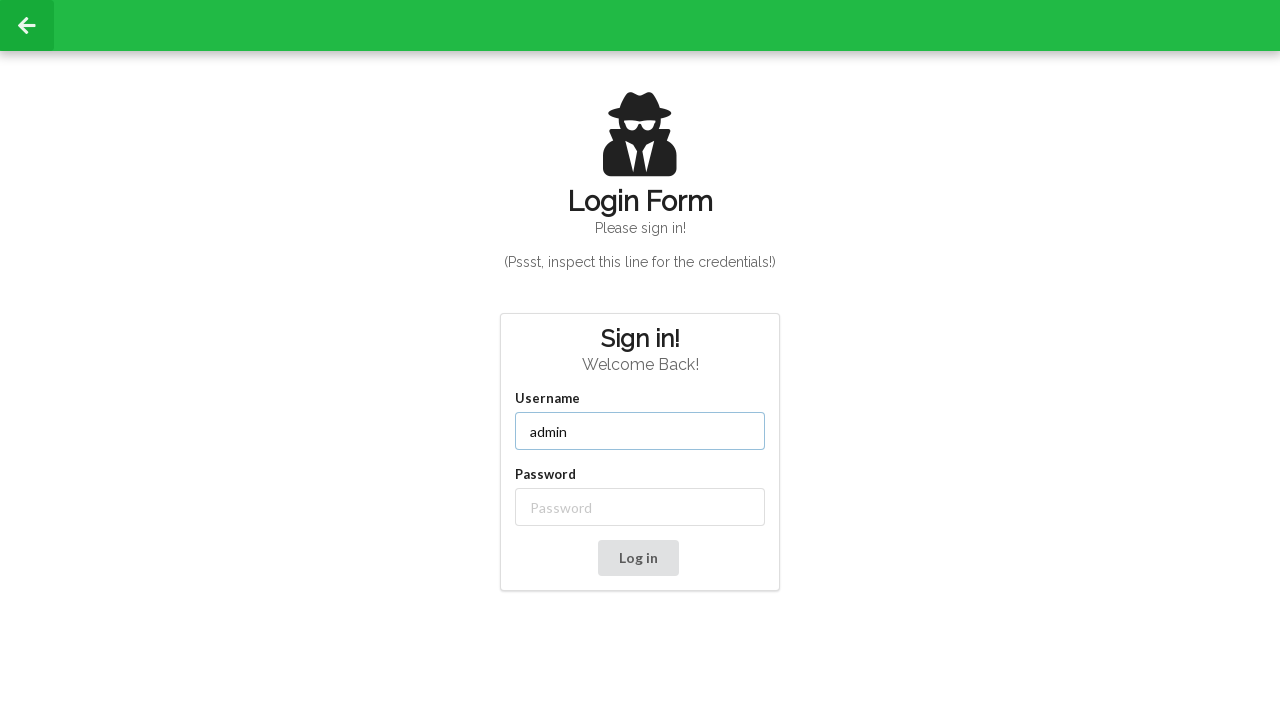

Filled password field with 'password' on input[name='Password']
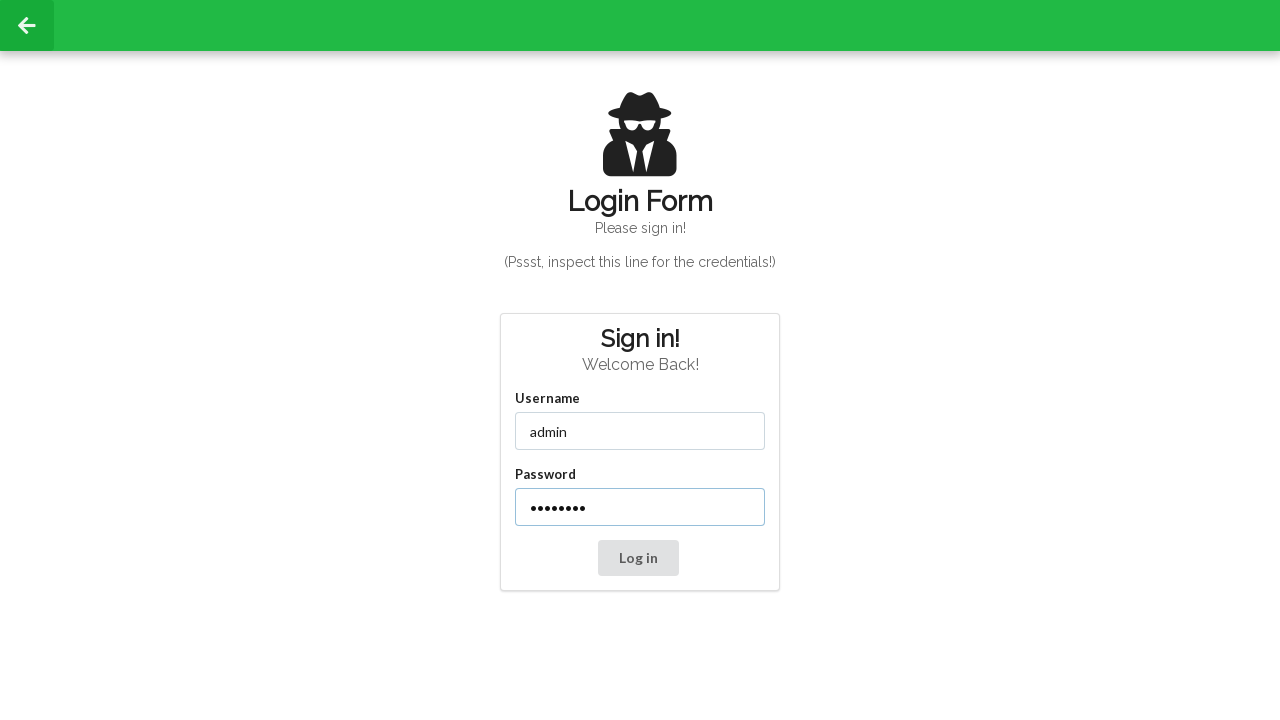

Clicked the 'Log in' button to submit login form at (638, 558) on button:text('Log in')
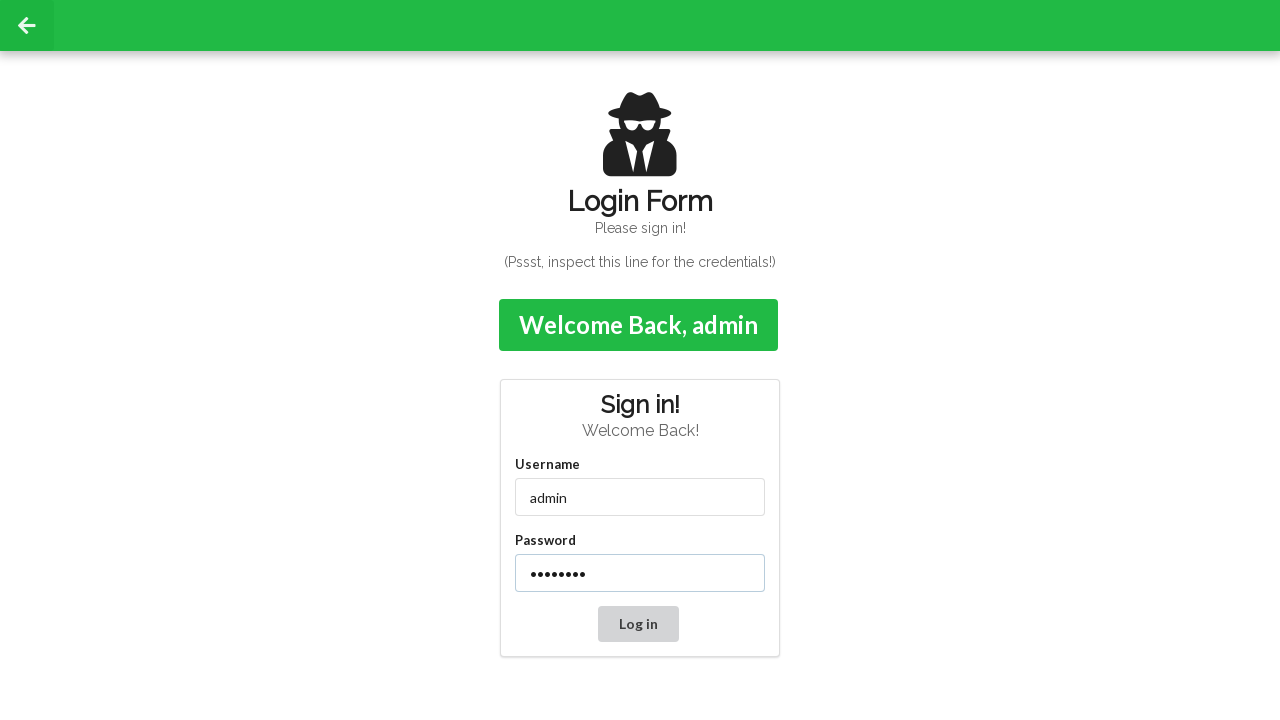

Confirmation message appeared indicating successful login
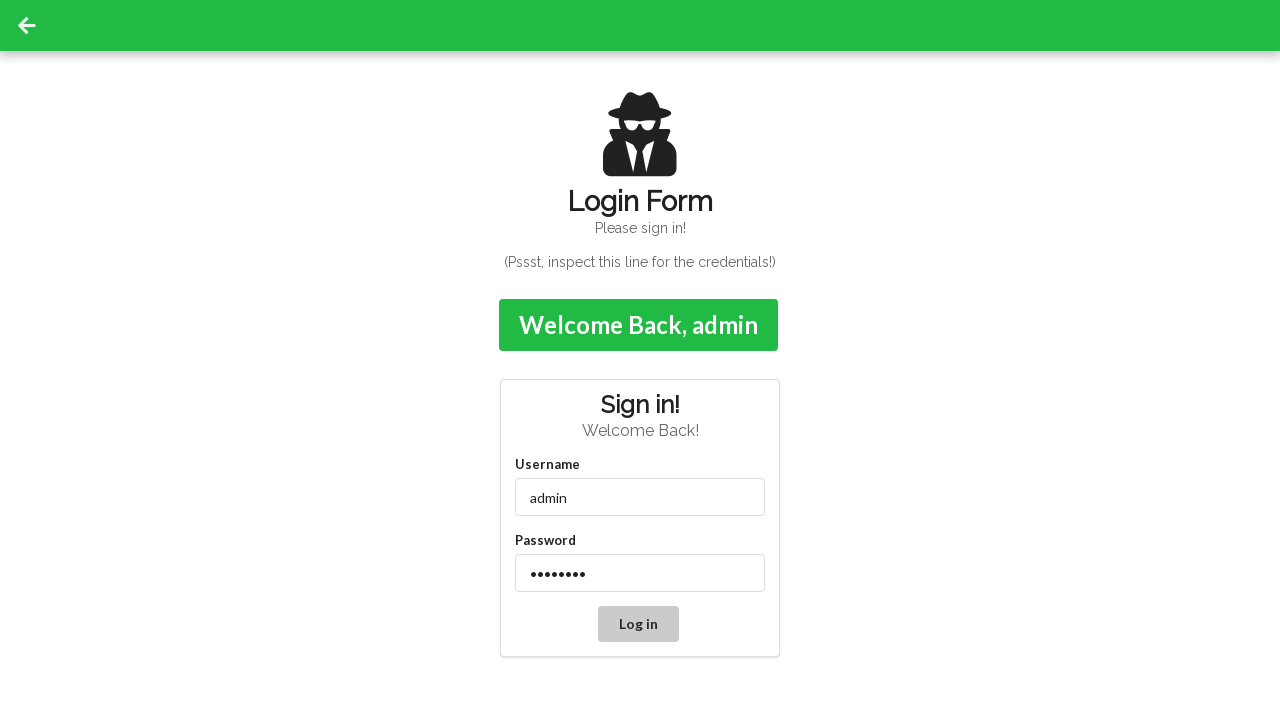

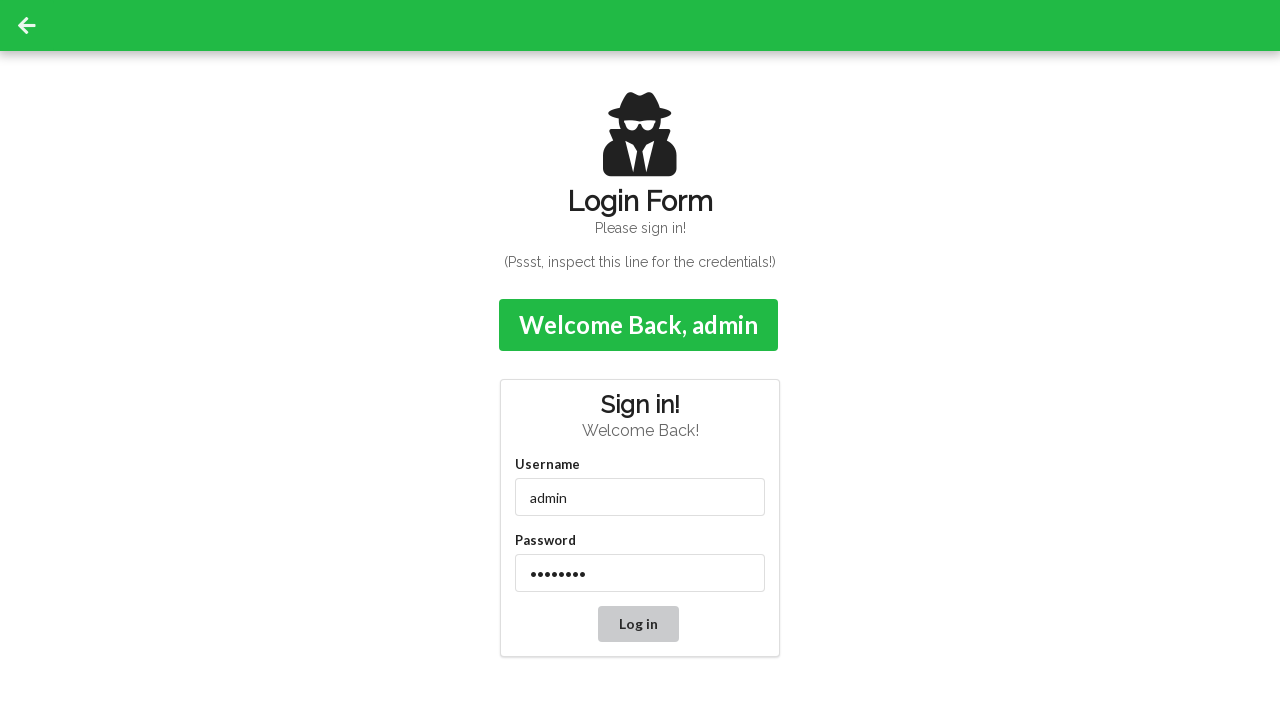